Tests navigating to In Home section, clicking Internet, and then navigating back to verify proper navigation

Starting URL: https://www.verizon.com

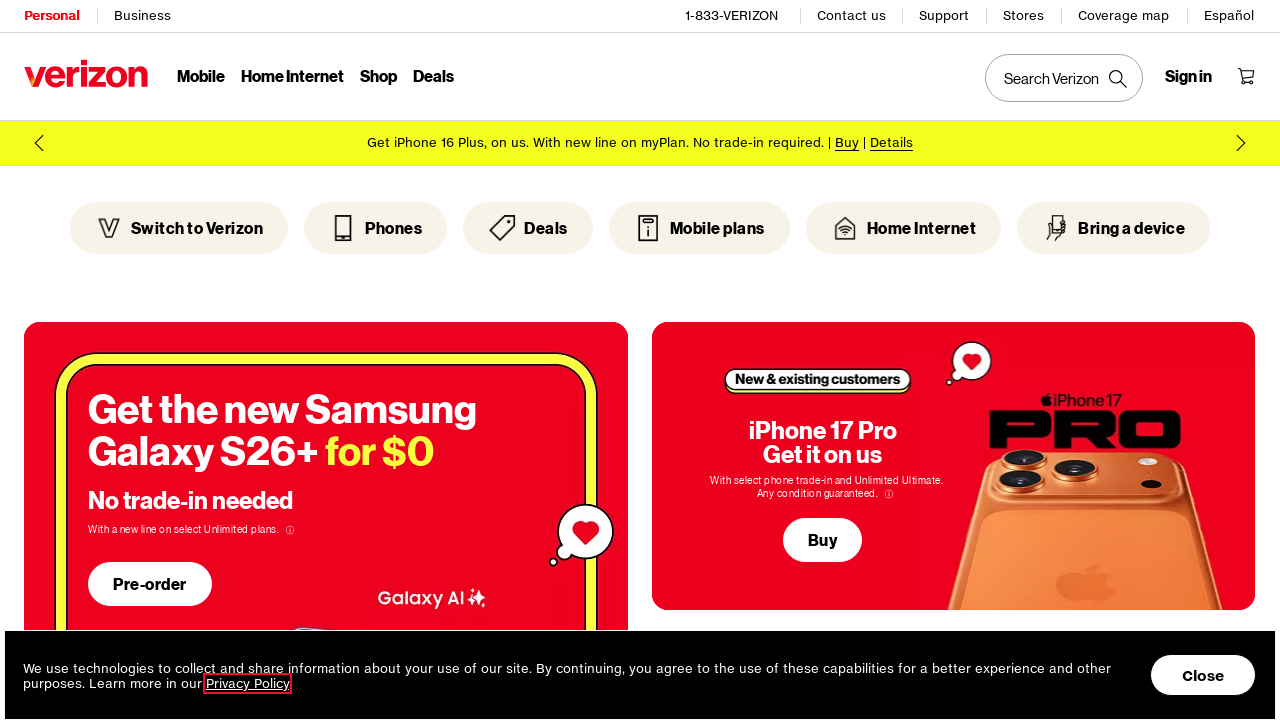

Clicked on In Home navigation item at (292, 77) on text=Home
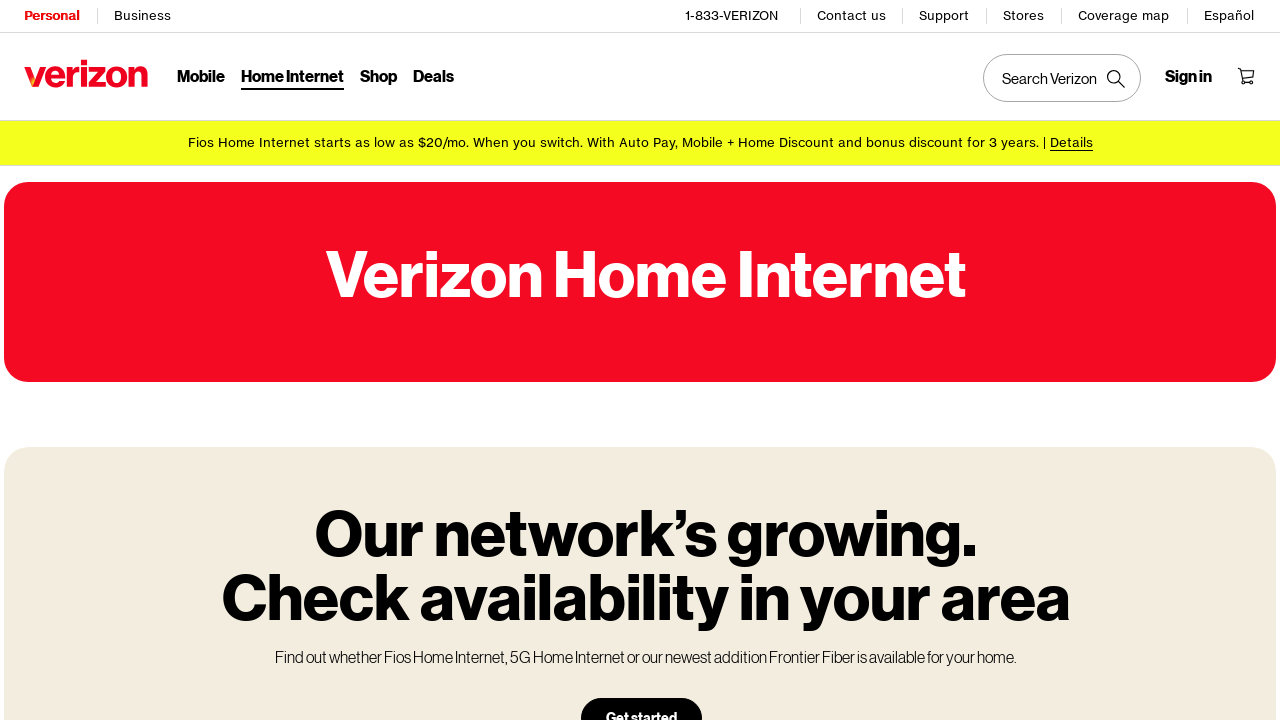

Clicked on Internet option at (292, 78) on text=Internet
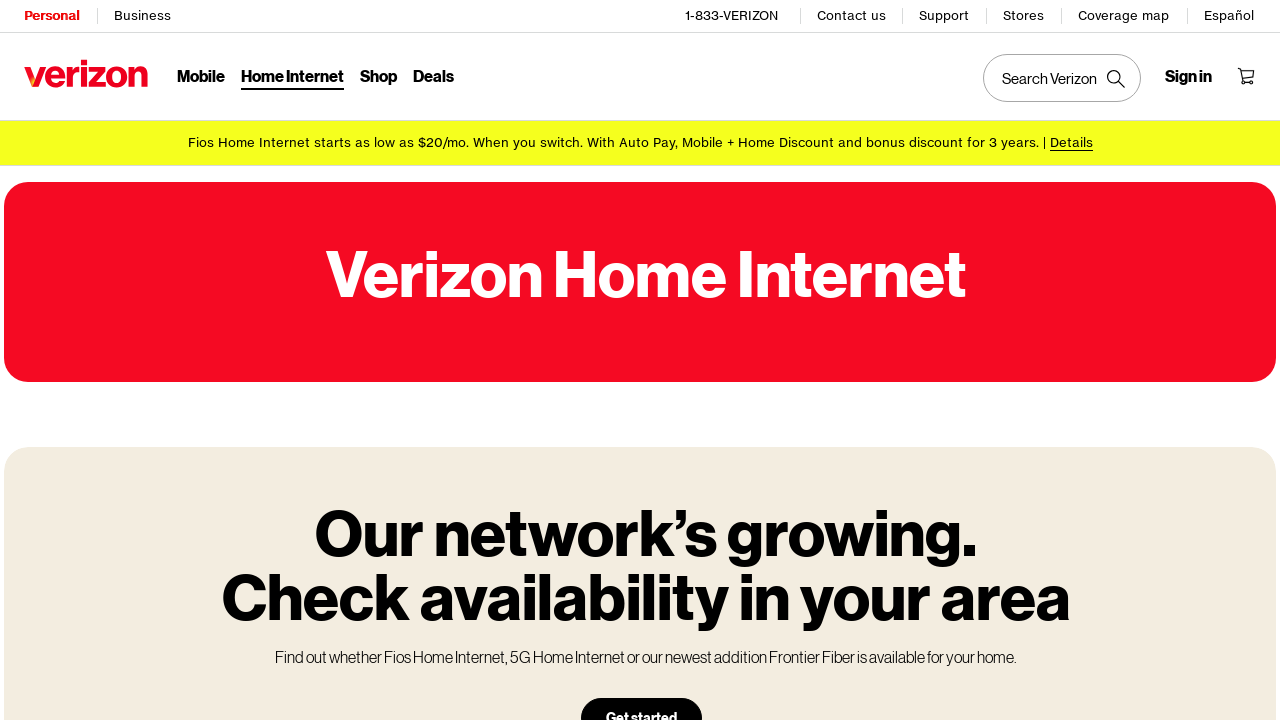

Navigated back to previous page
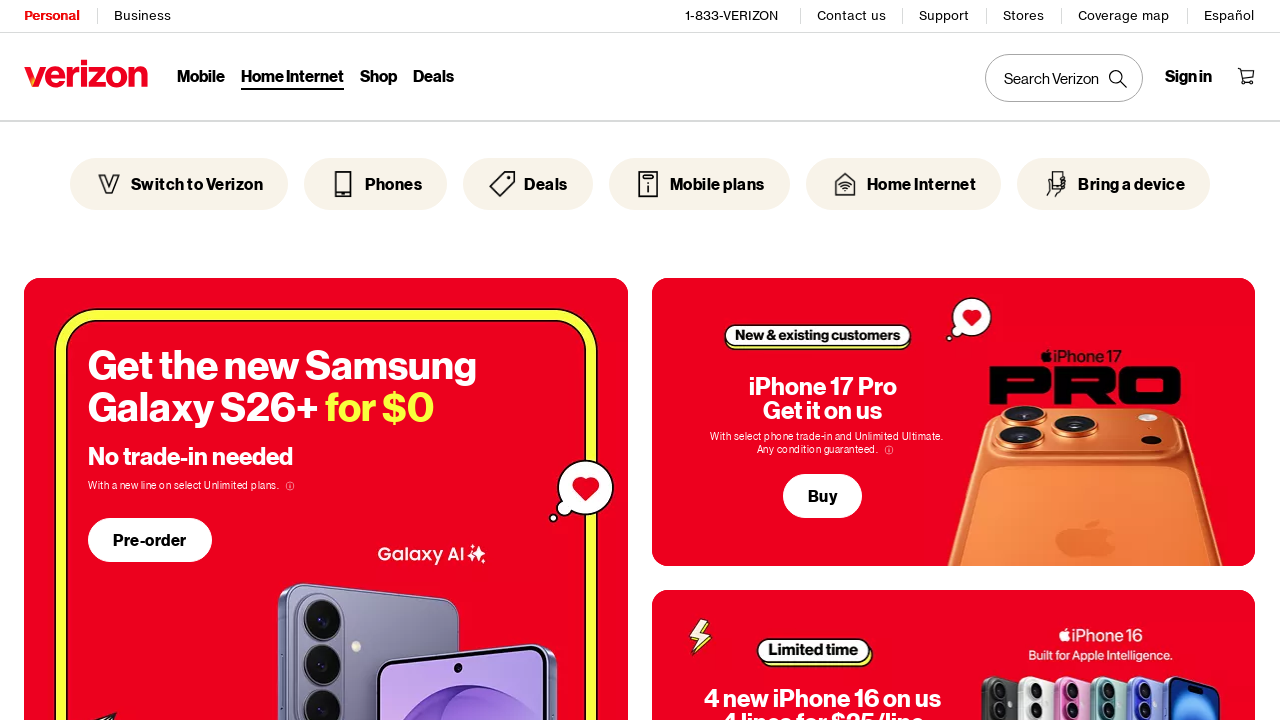

Page loaded and network idle reached
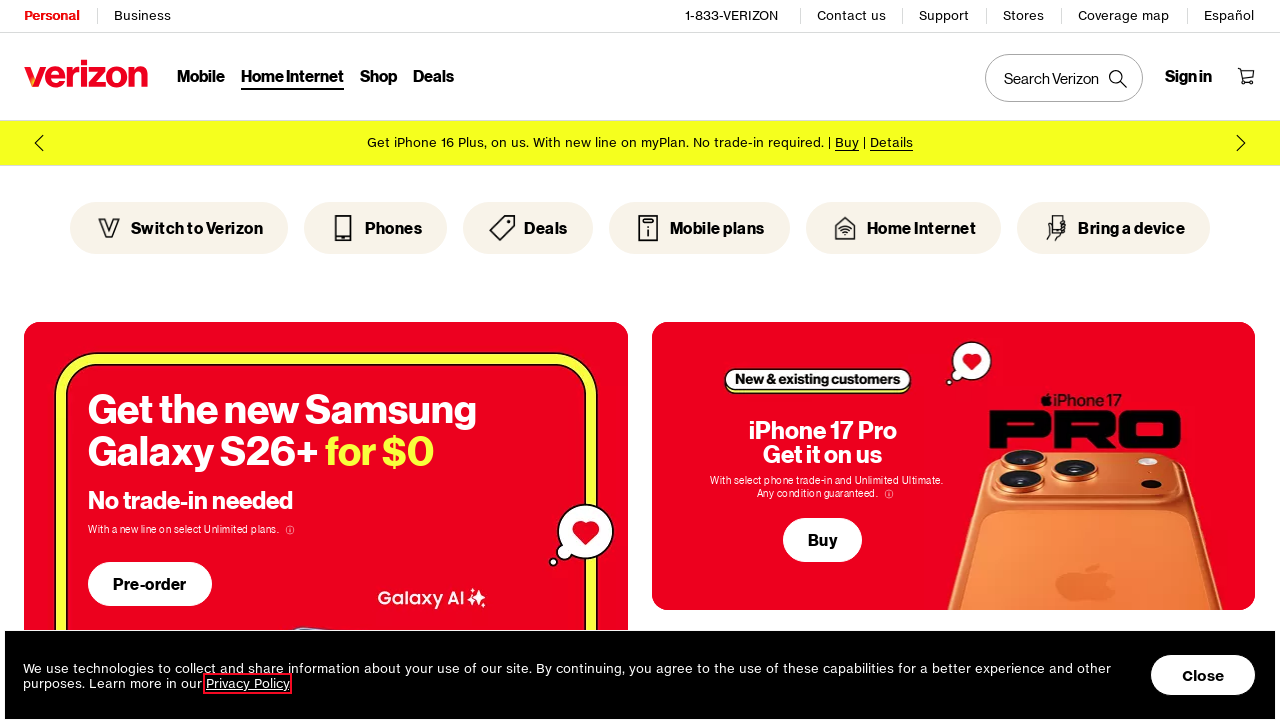

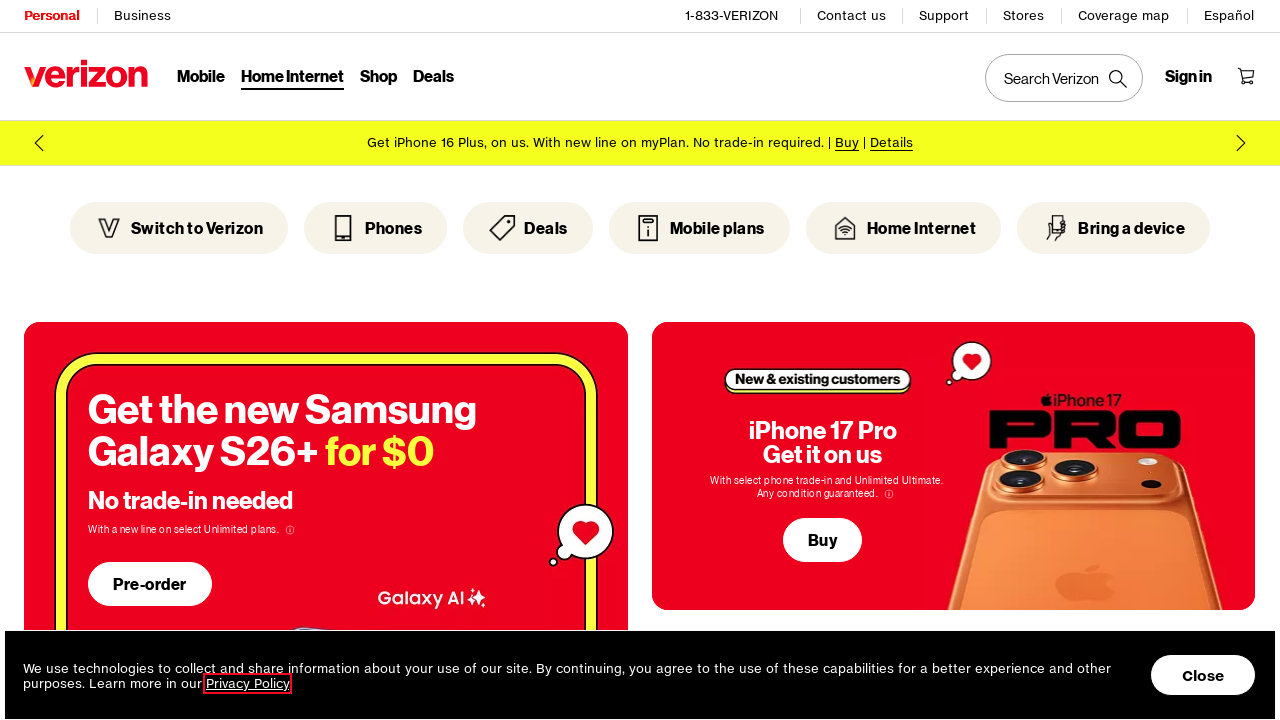